Tests form input validation by filling in firstname, surname, age, and notes fields, then submitting the form

Starting URL: https://testpages.eviltester.com/styled/validation/input-validation.html

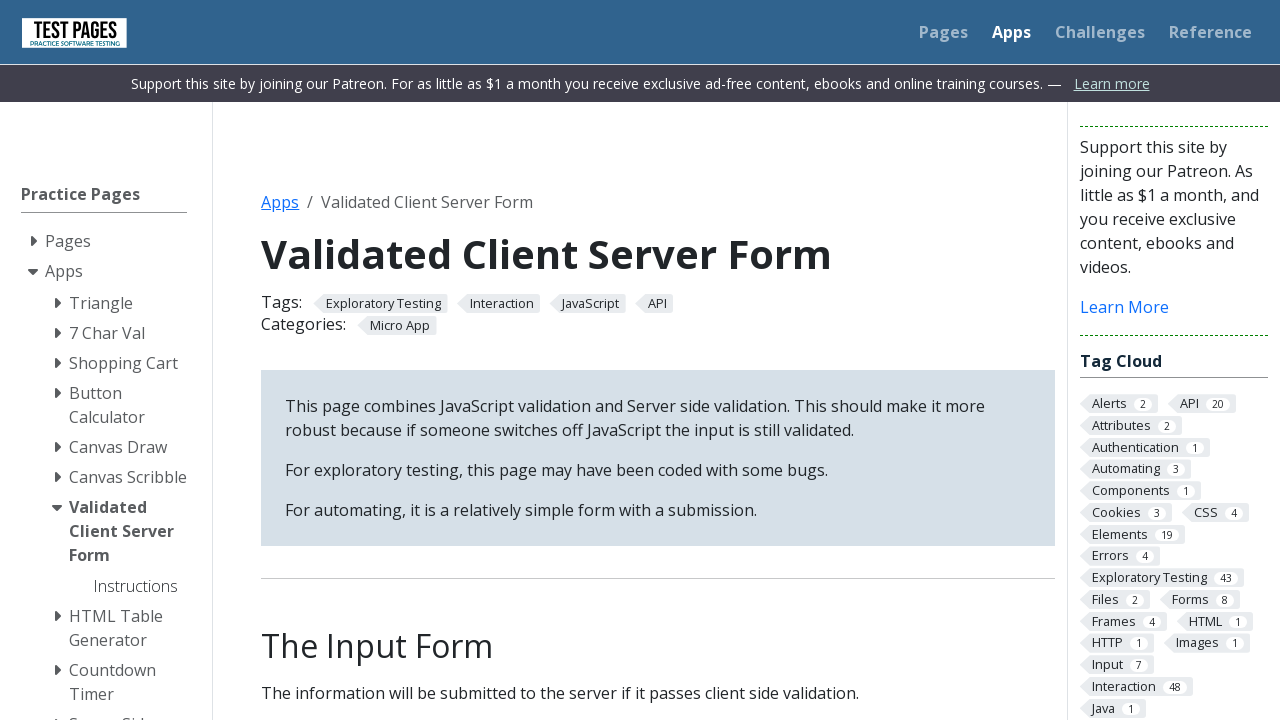

Filled firstname field with 'Jose' on #firstname
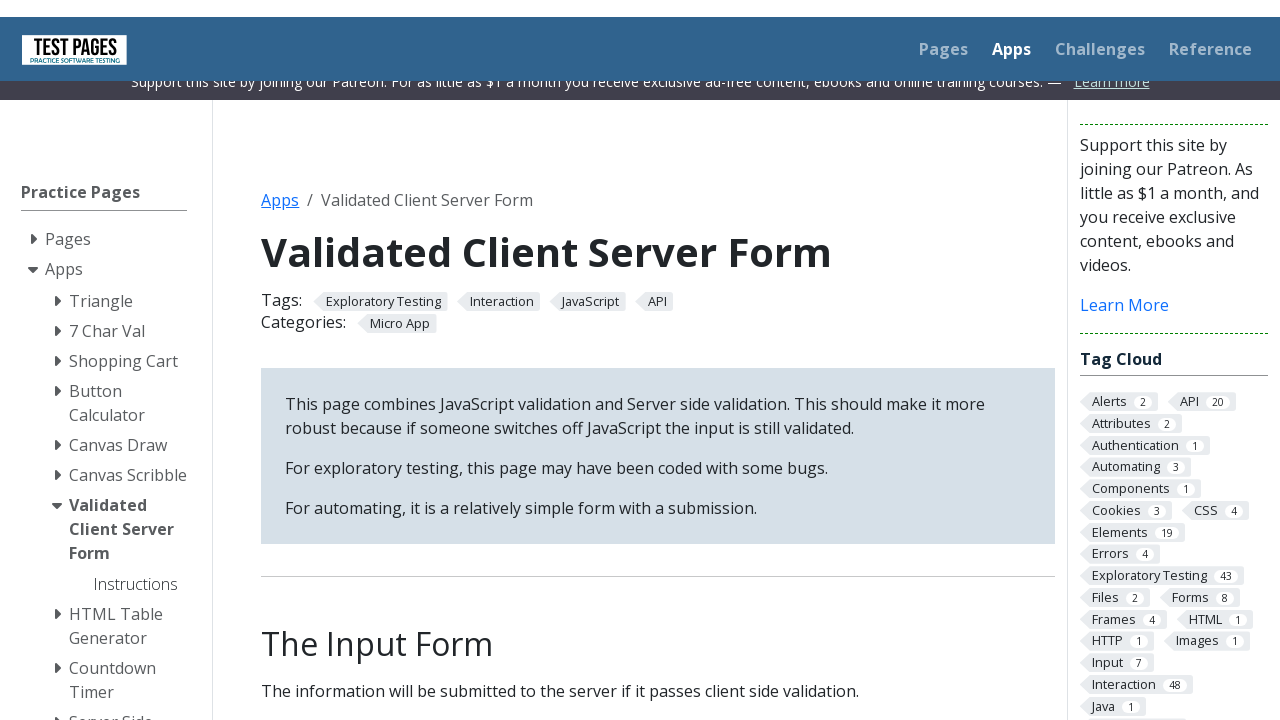

Filled surname field with 'Perez Gonzales' on #surname
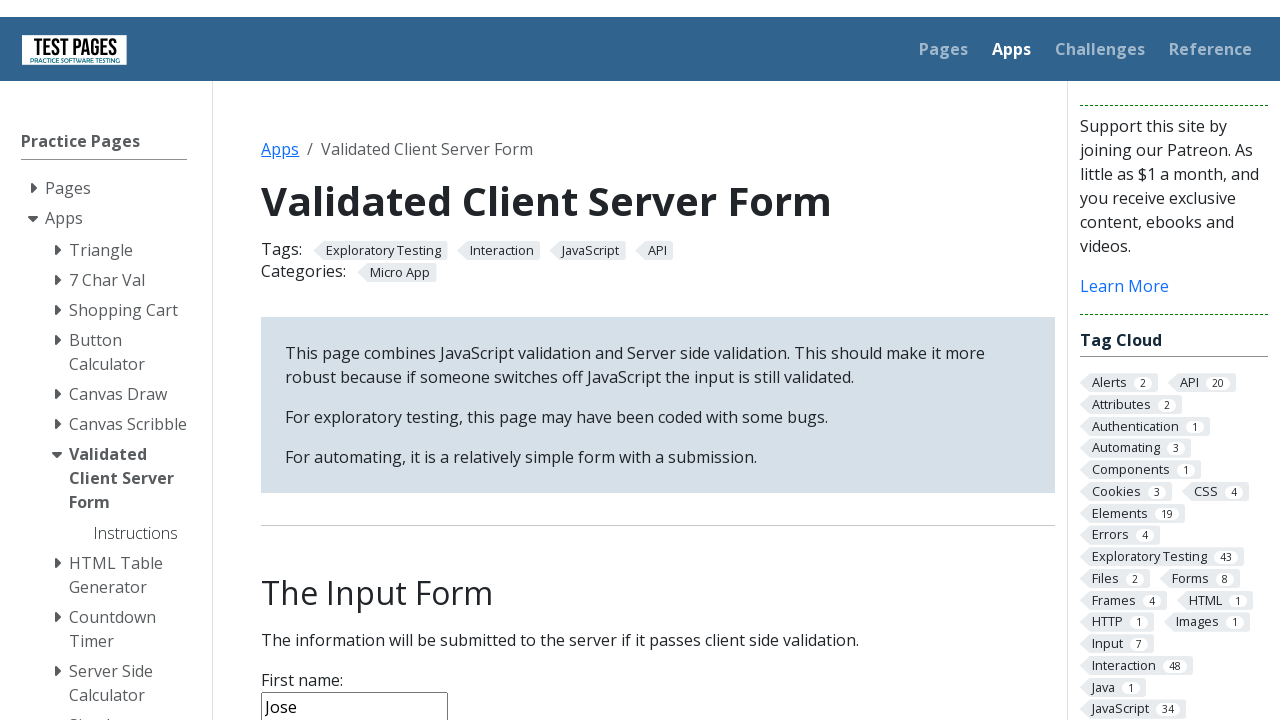

Filled age field with '27' on #age
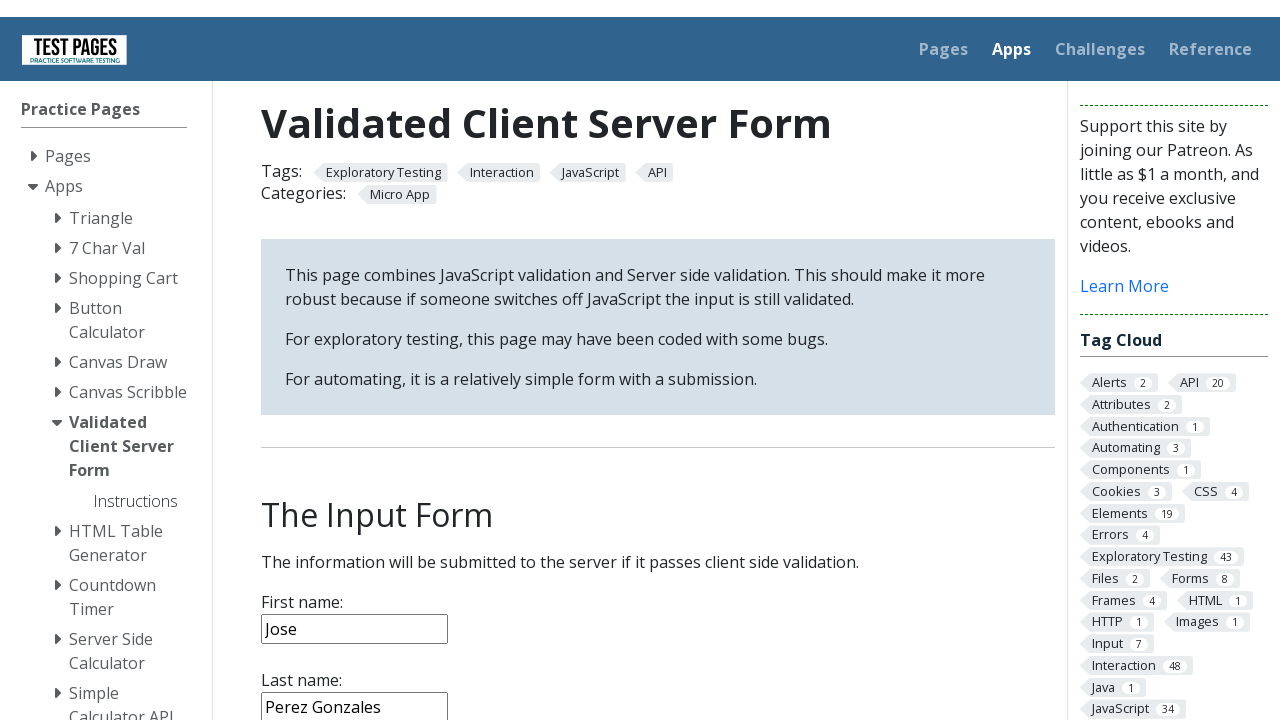

Filled notes field with 'Testing...' on #notes
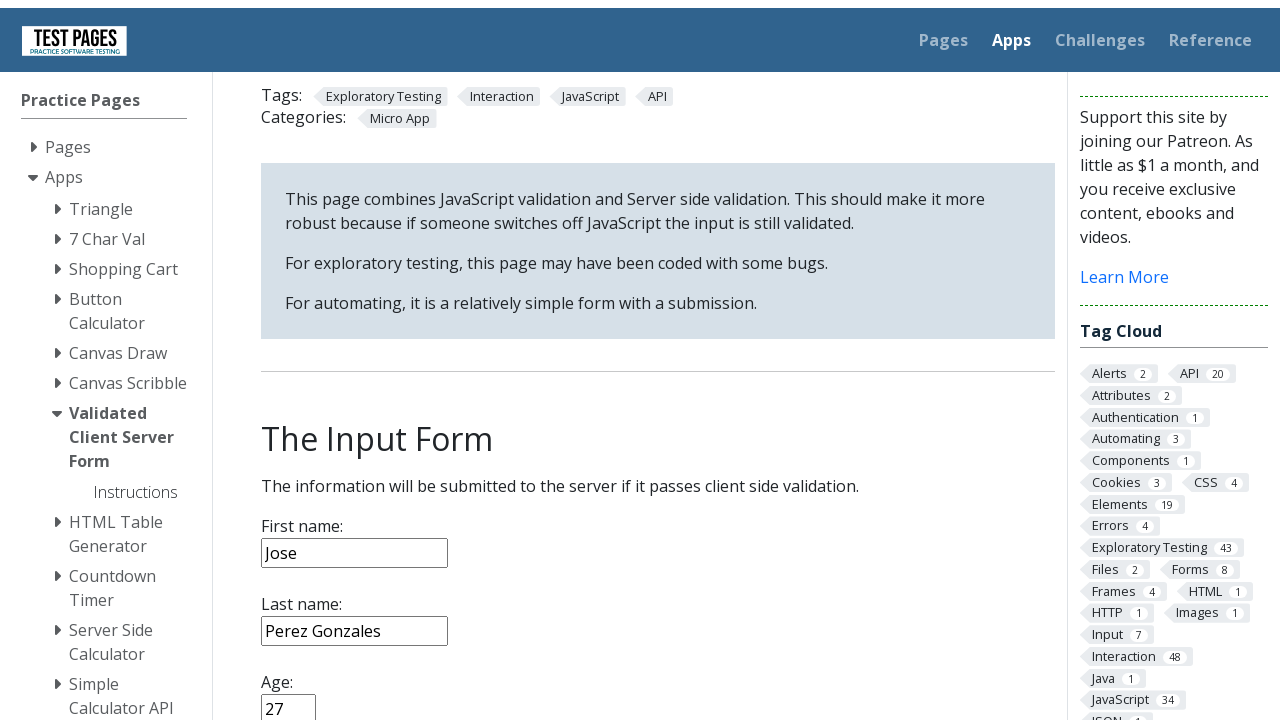

Clicked submit button to submit the form at (296, 368) on [type='submit']
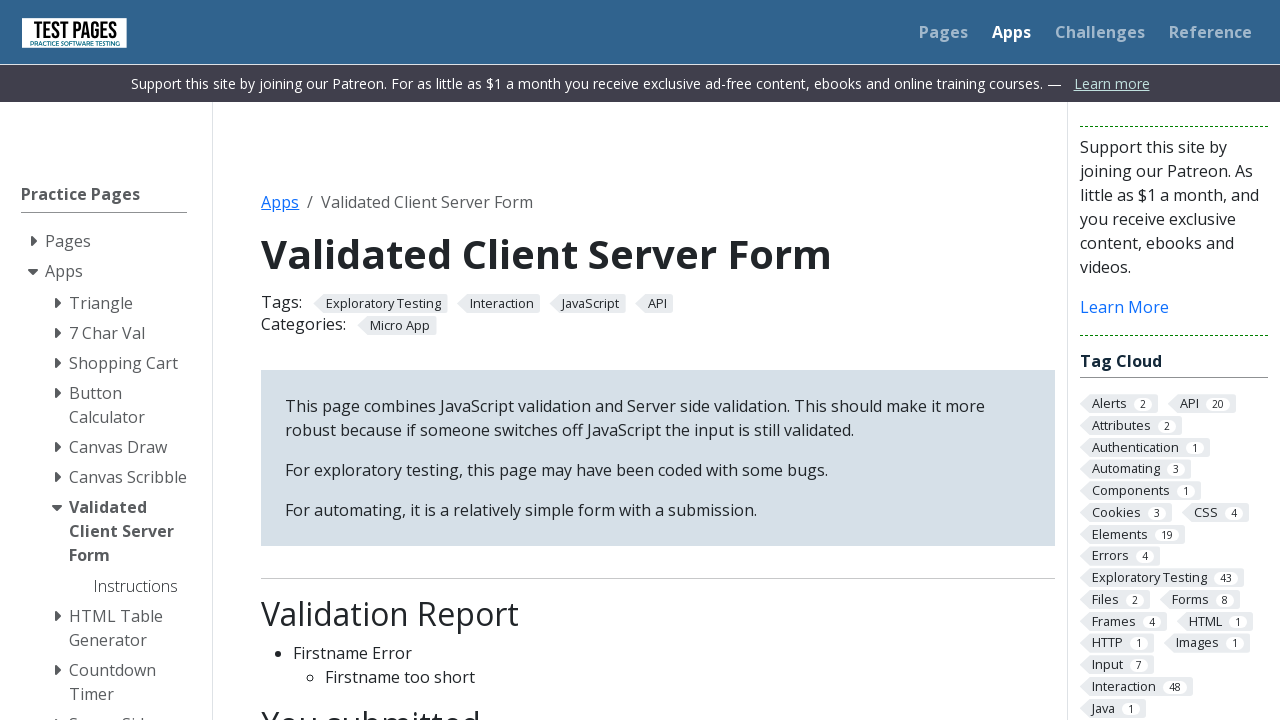

Waited for form submission to complete
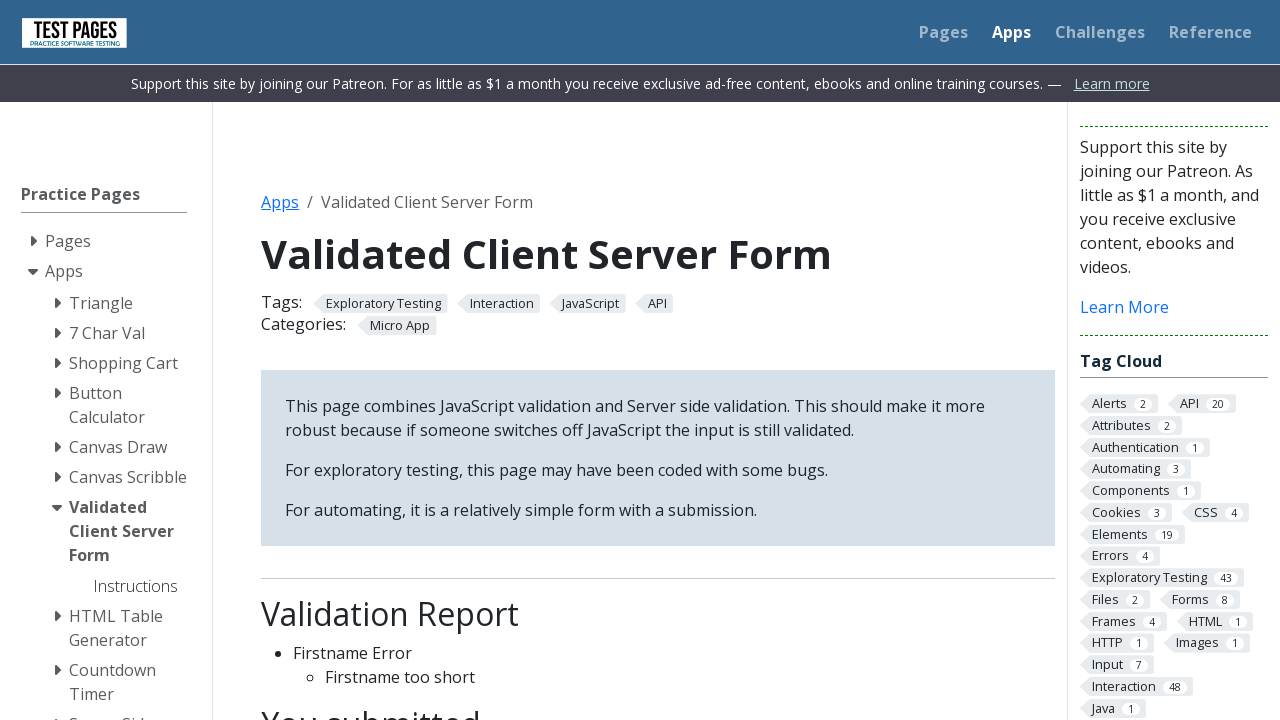

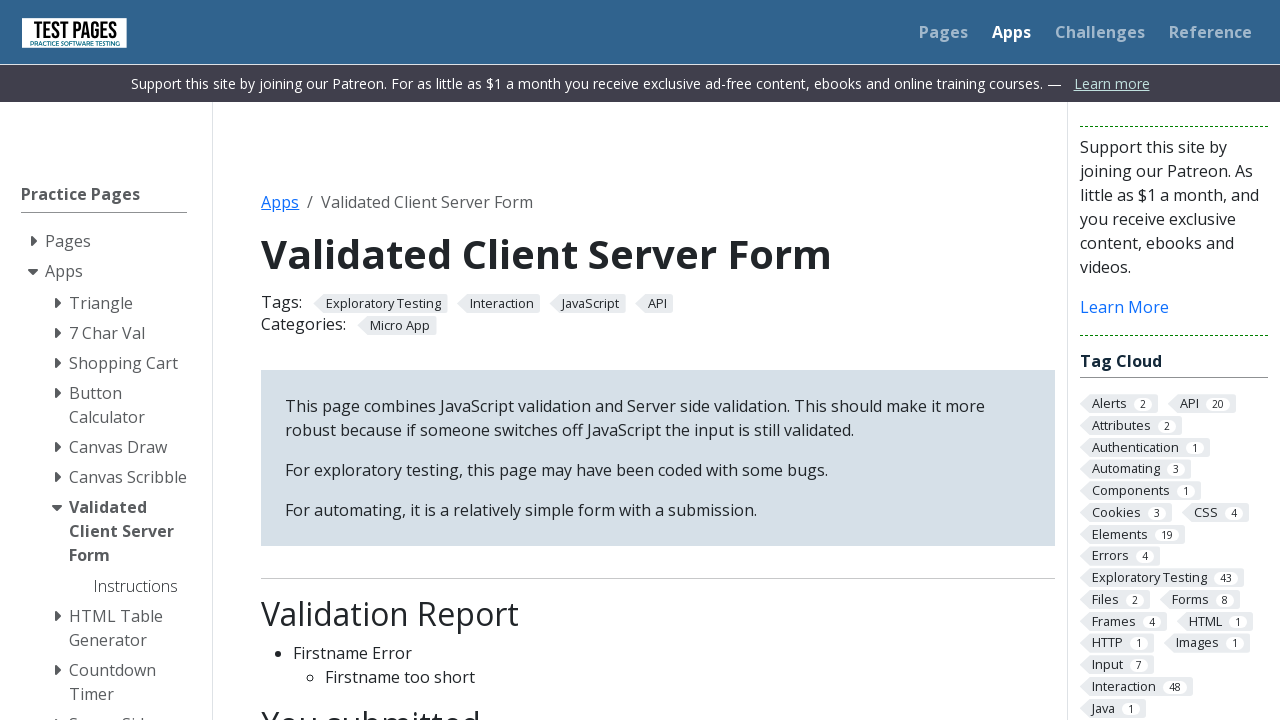